Tests browser zoom functionality by zooming in to 200%, zooming out to 50%, and resetting to default 100% zoom level on the IPL T20 website.

Starting URL: https://www.iplt20.com

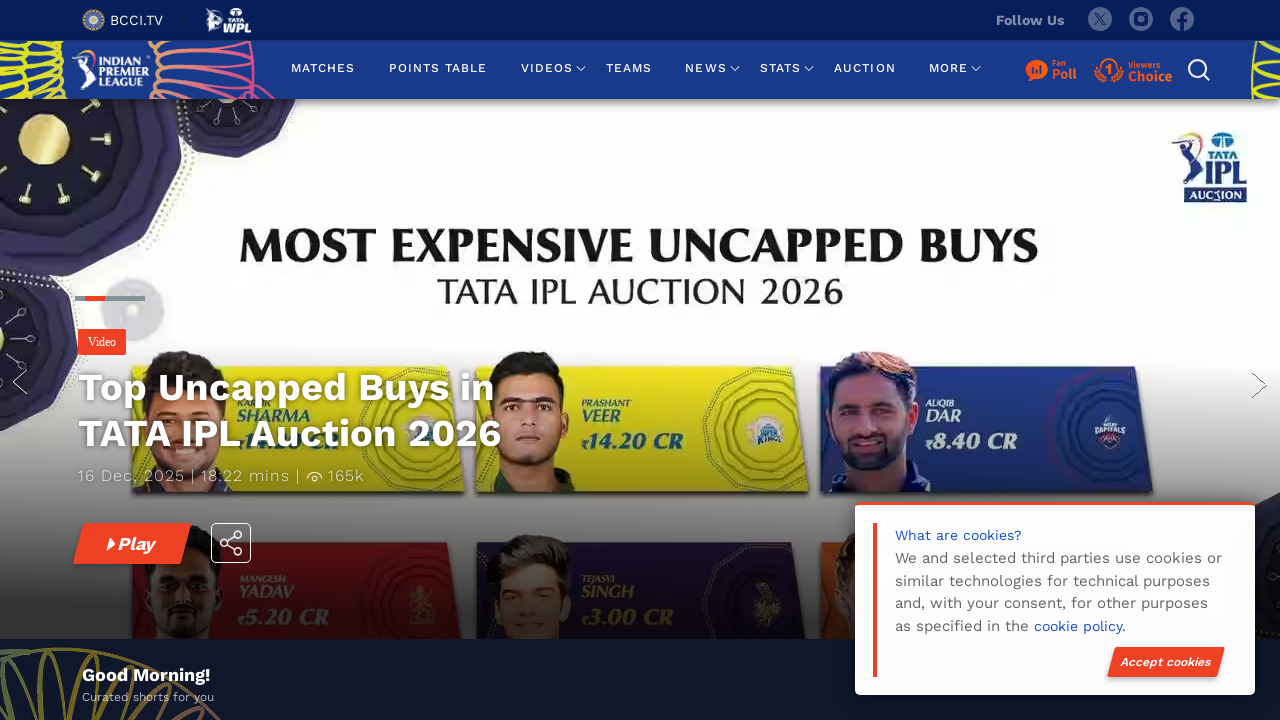

Zoomed in to 200% using document.body.style.zoom
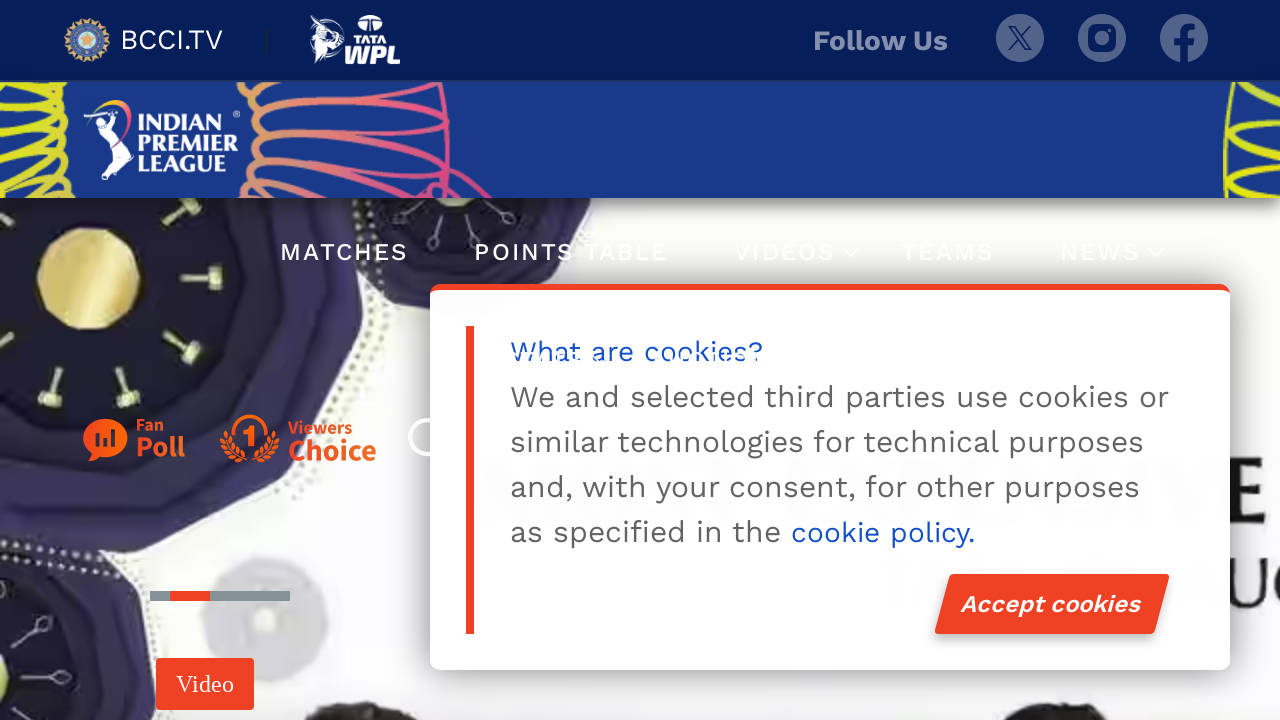

Waited 3 seconds to observe zoom in effect at 200%
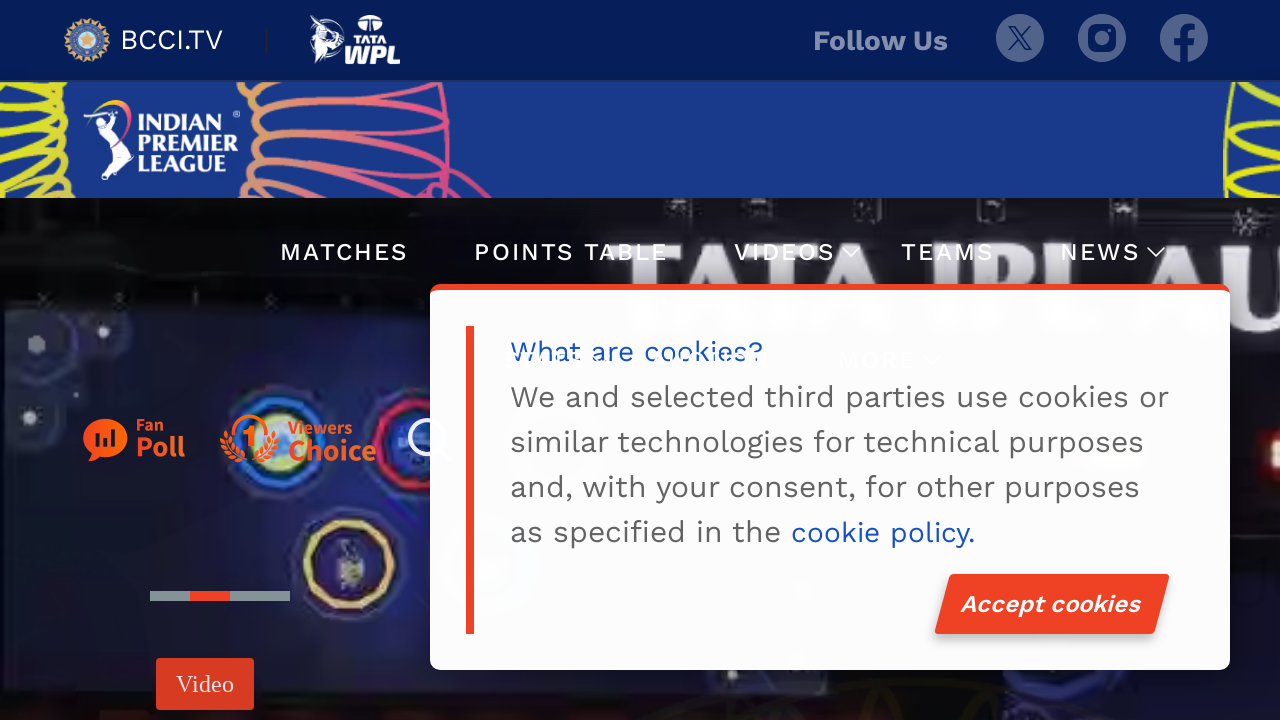

Zoomed out to 50% using document.body.style.zoom
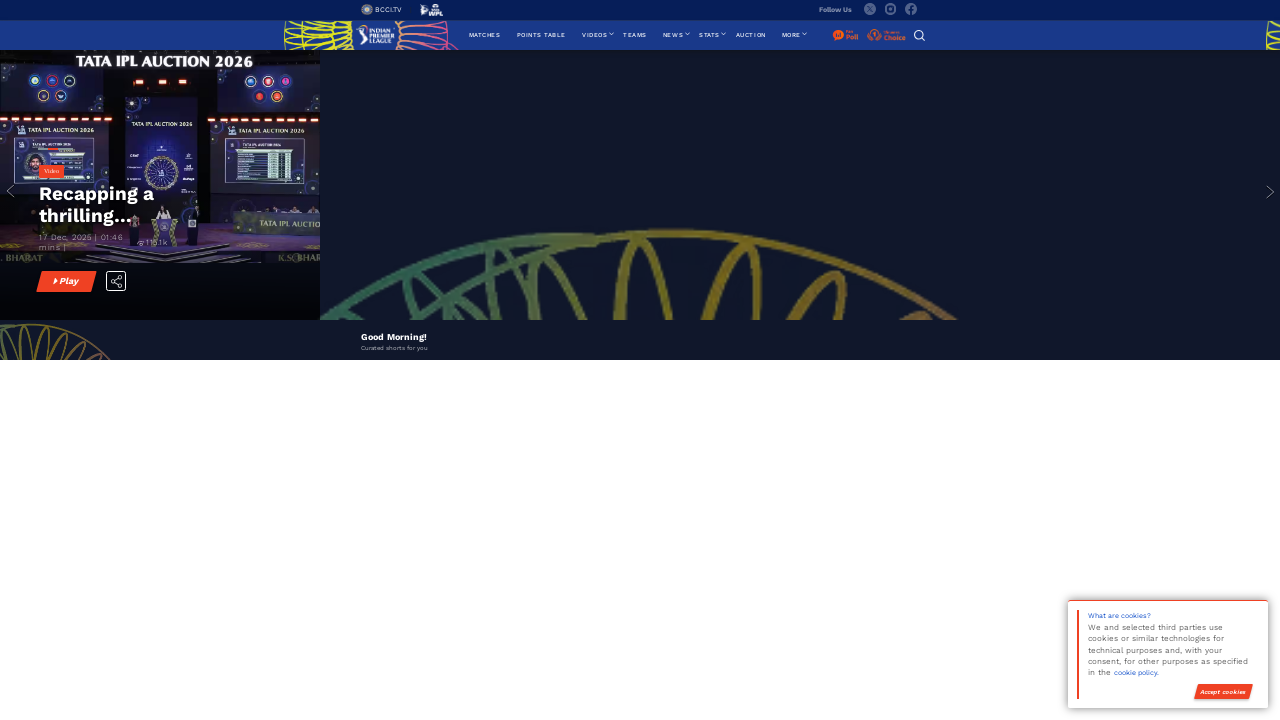

Waited 3 seconds to observe zoom out effect at 50%
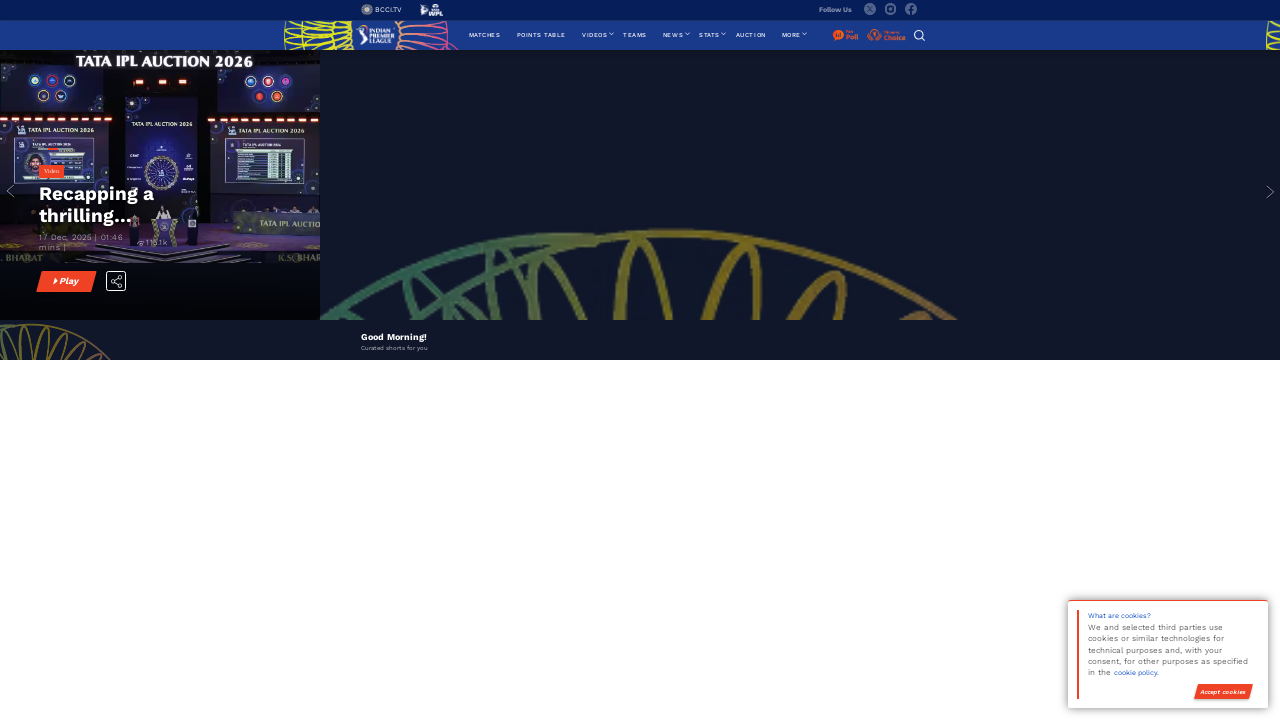

Reset zoom to default 100% level using document.body.style.zoom
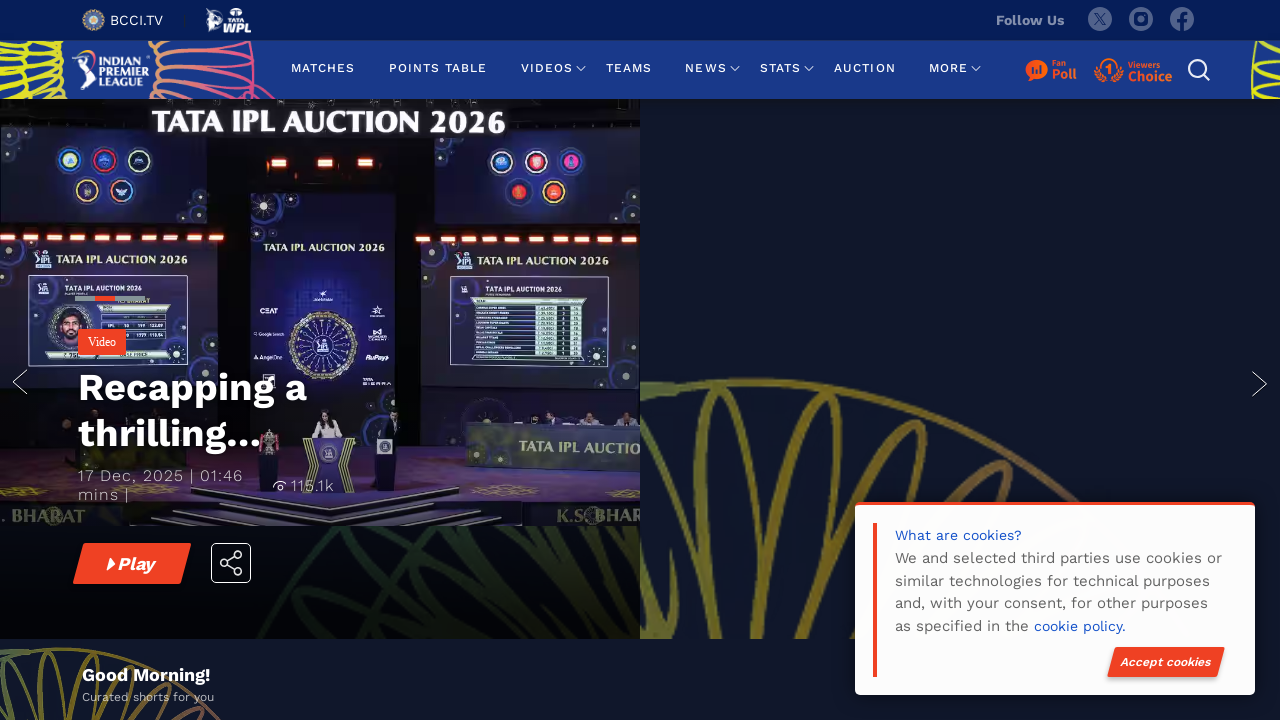

Waited 3 seconds to observe default zoom level at 100%
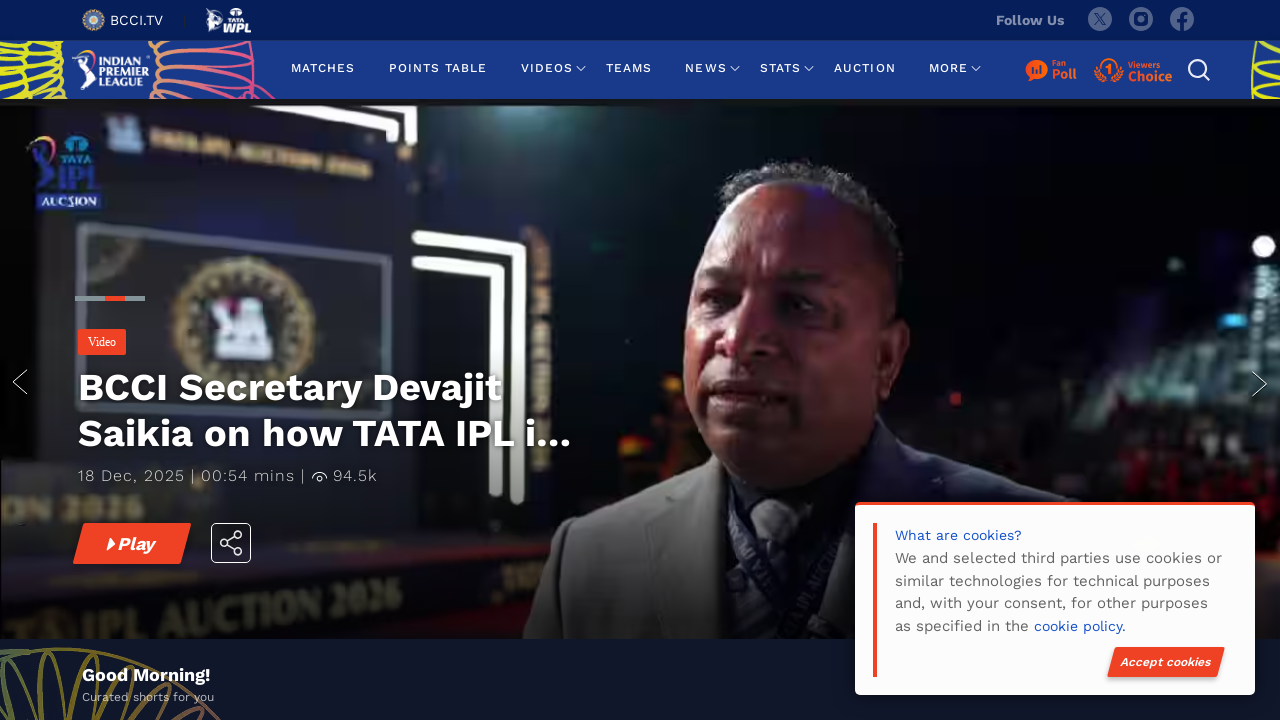

Retrieved page title: IPL T20 | Indian Premier League Official Website
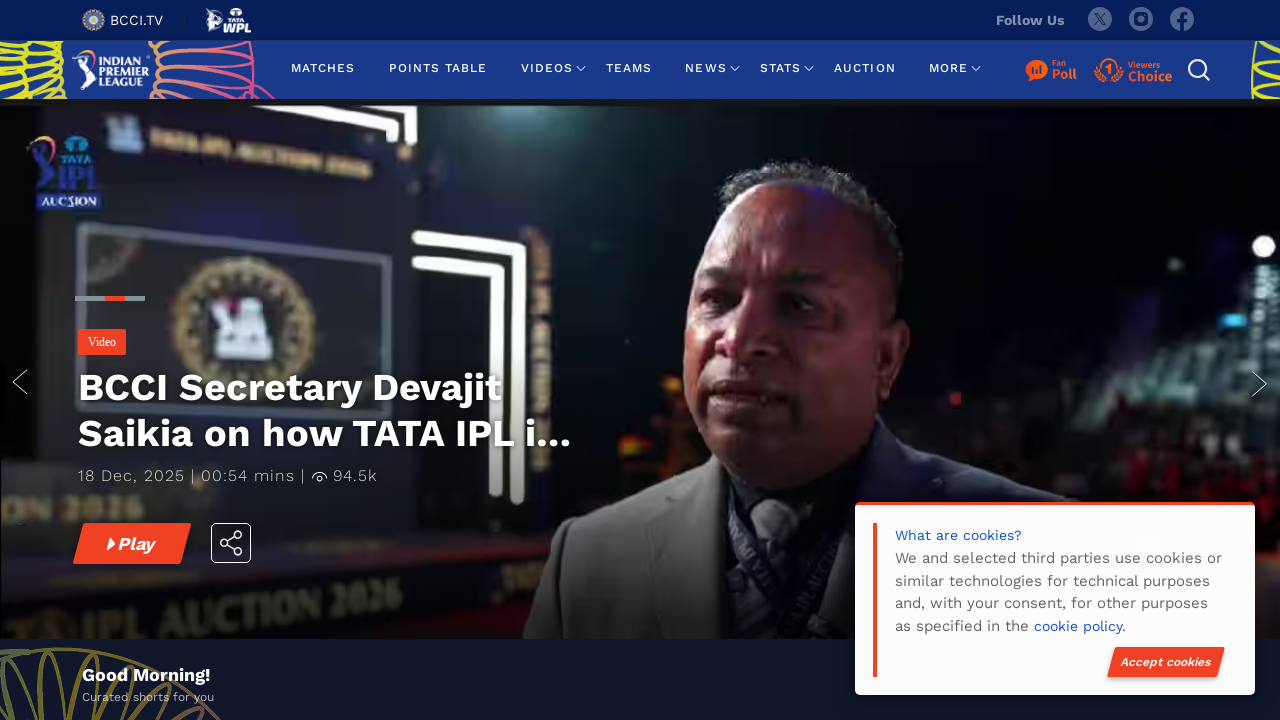

Printed page title to console: IPL T20 | Indian Premier League Official Website
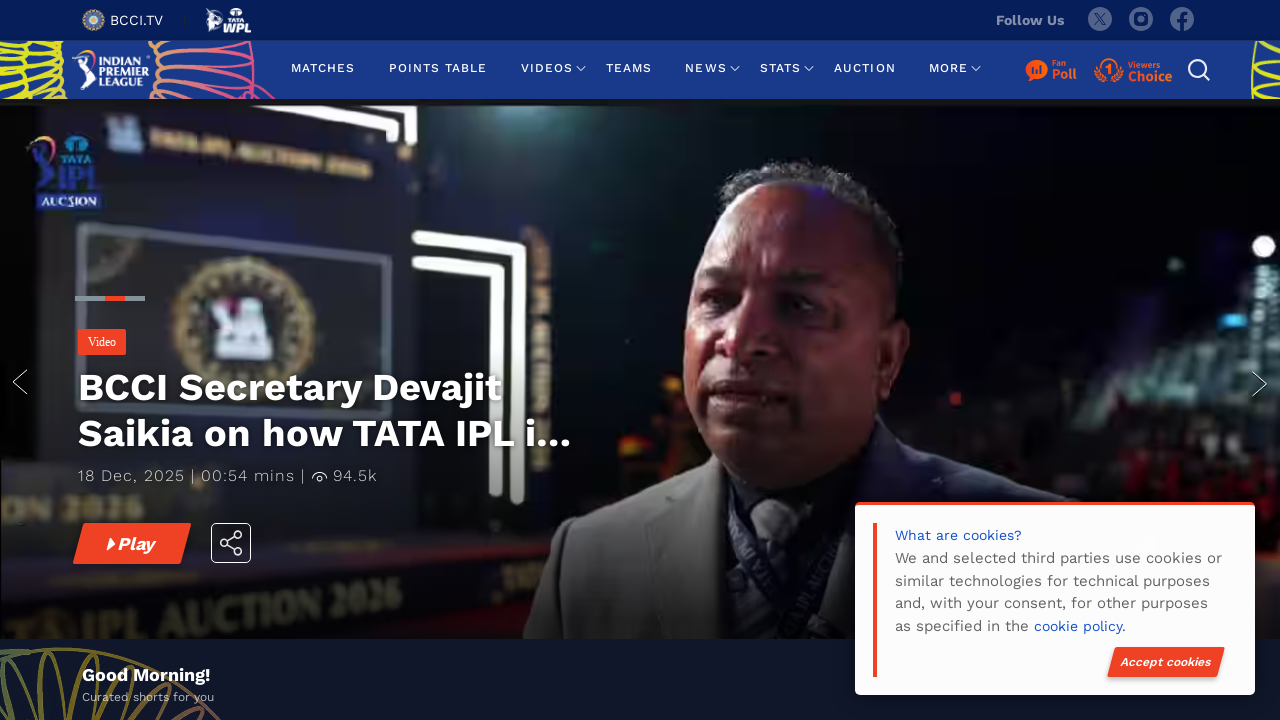

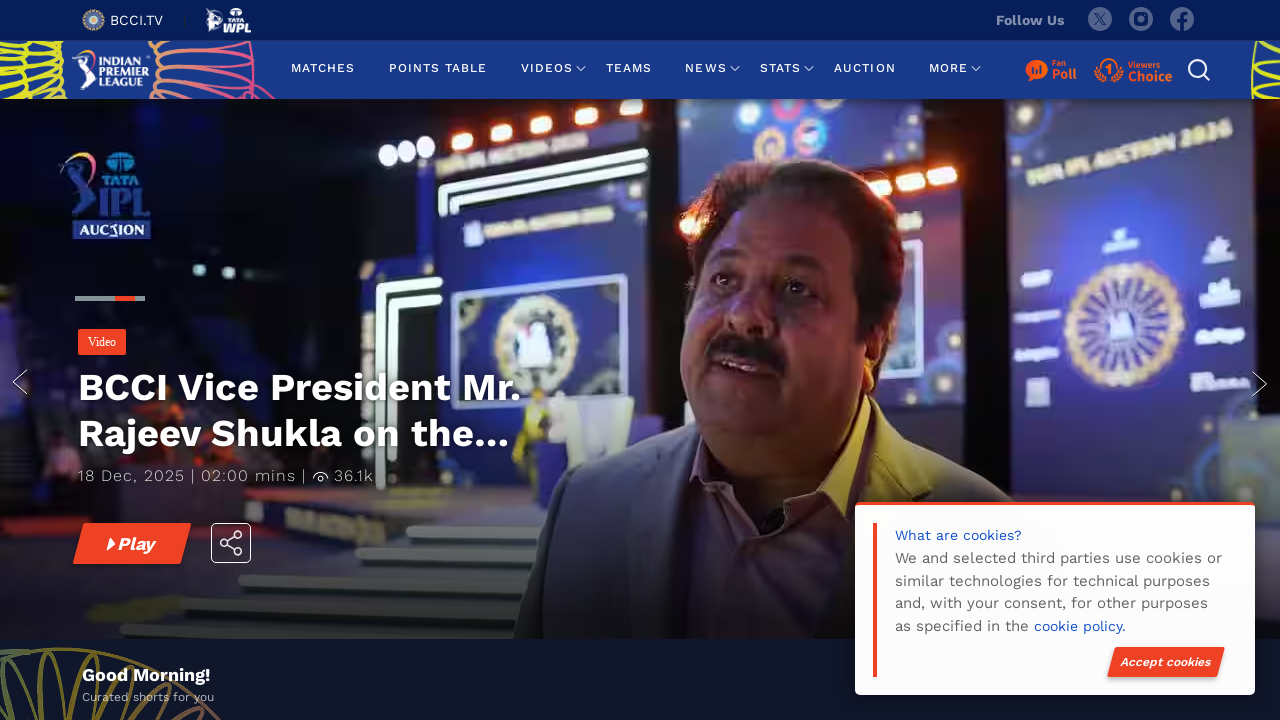